Tests a calculator demo application by entering two numbers, clicking the calculate button, and verifying the result is displayed correctly.

Starting URL: https://juliemr.github.io/protractor-demo/

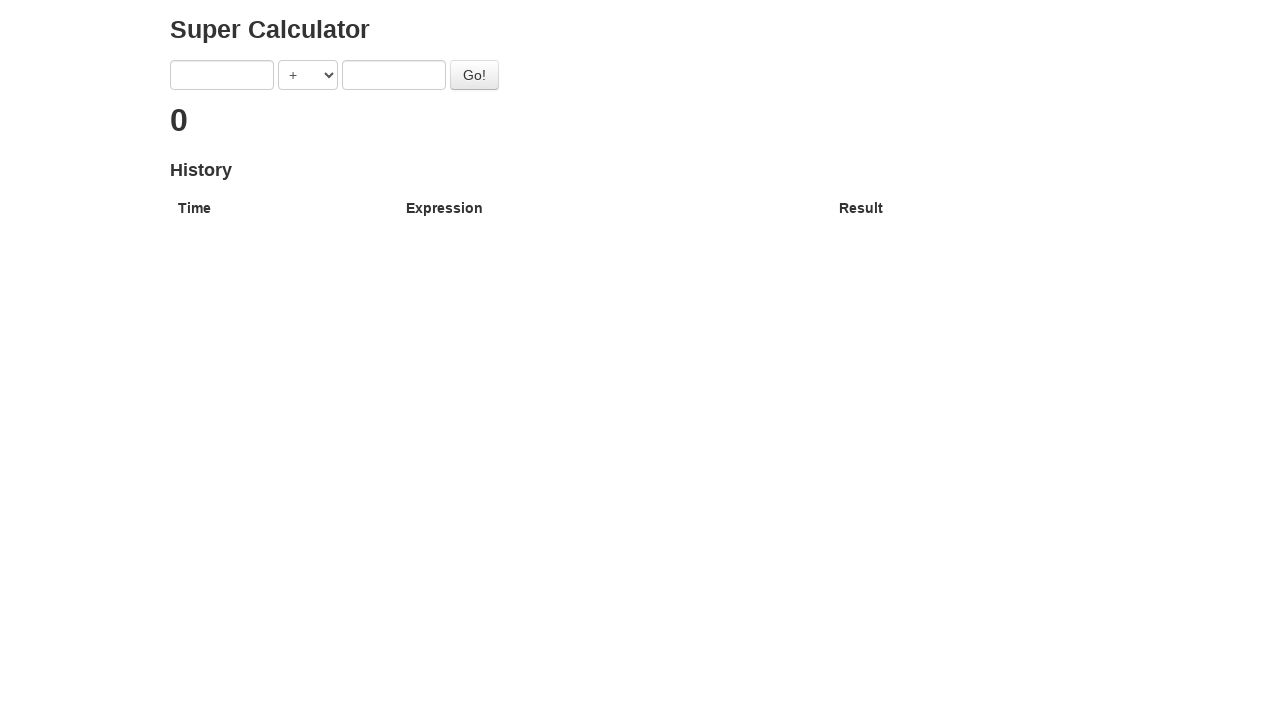

Filled first input field with number 7 on input[ng-model='first']
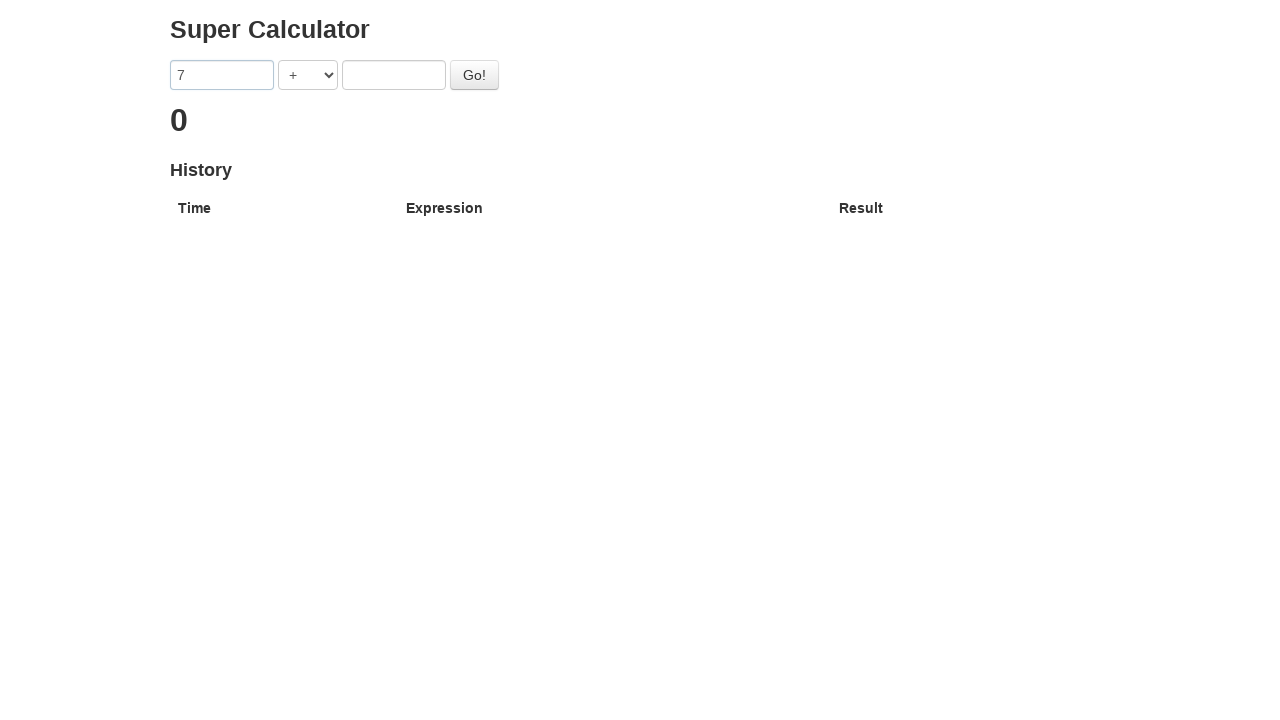

Filled second input field with number 3 on input[ng-model='second']
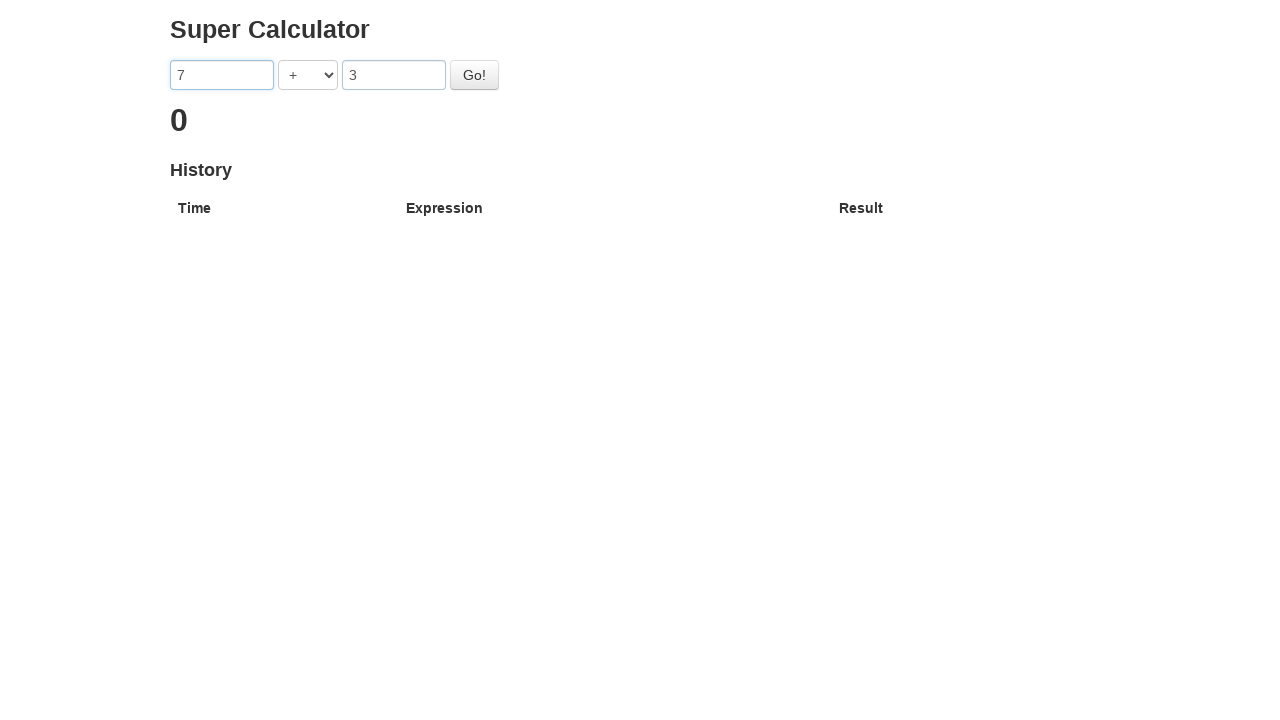

Clicked the Go button to calculate at (474, 75) on #gobutton
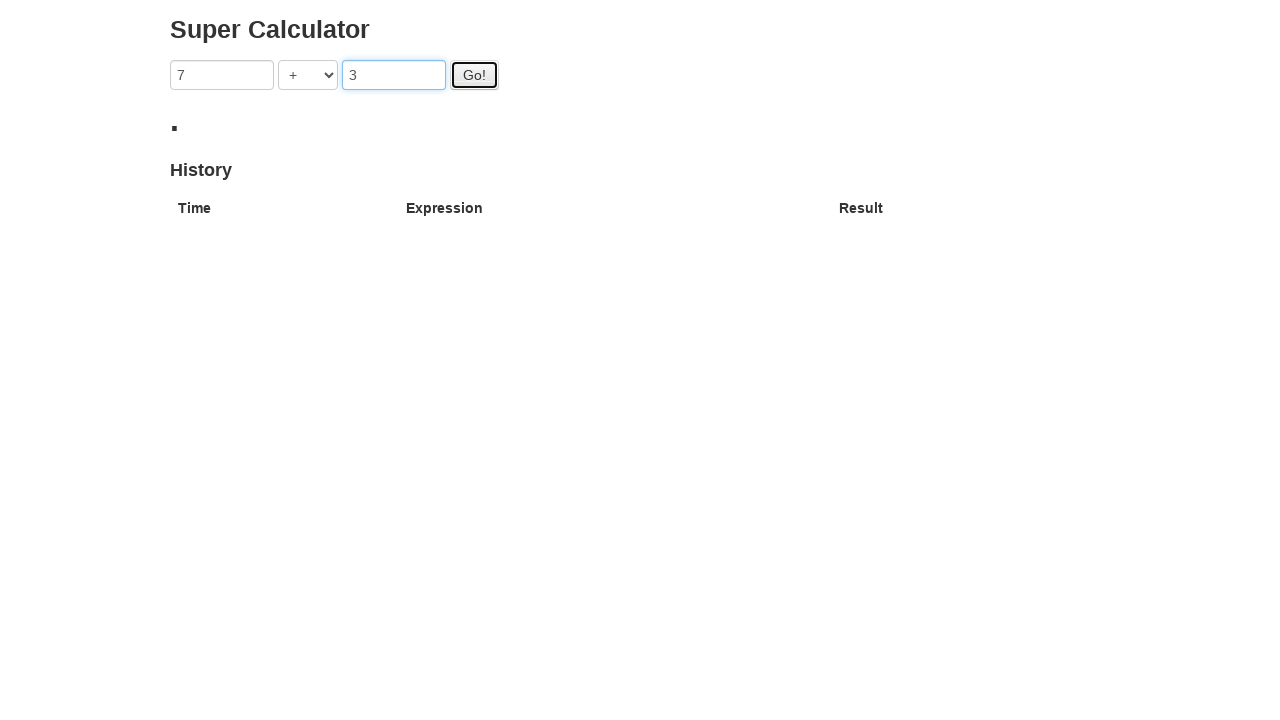

Result is displayed in h2.ng-binding element
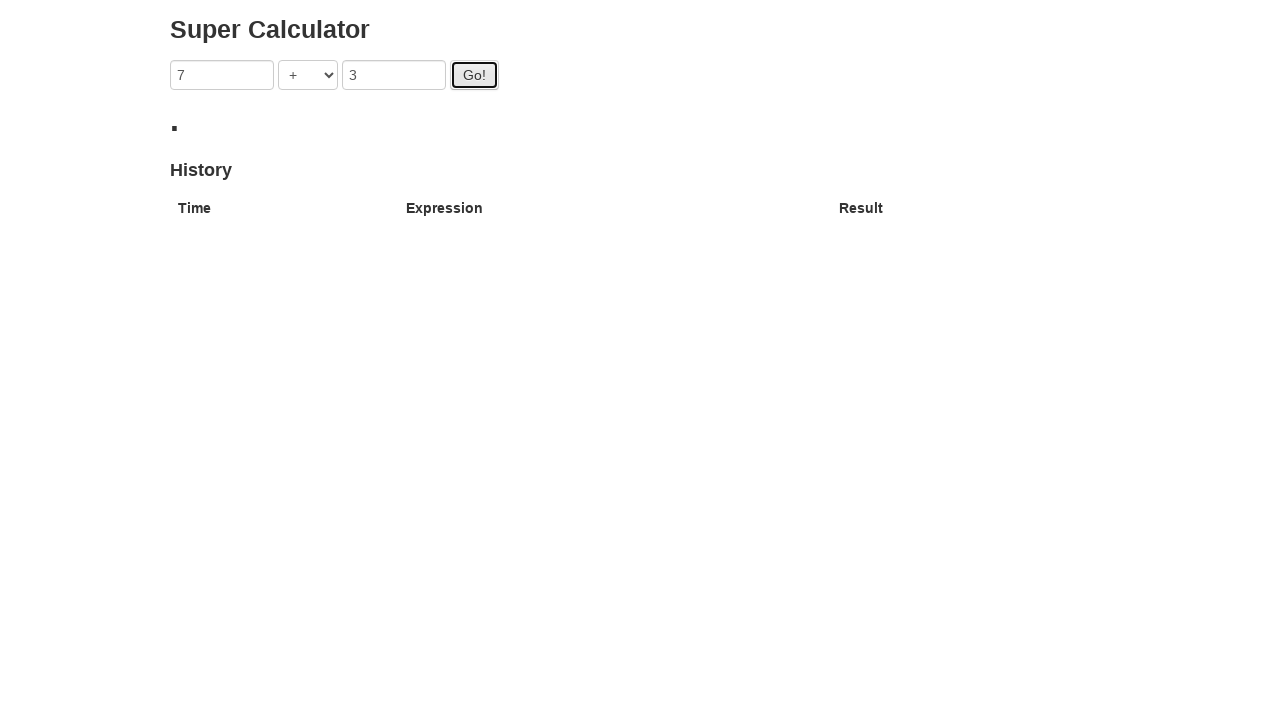

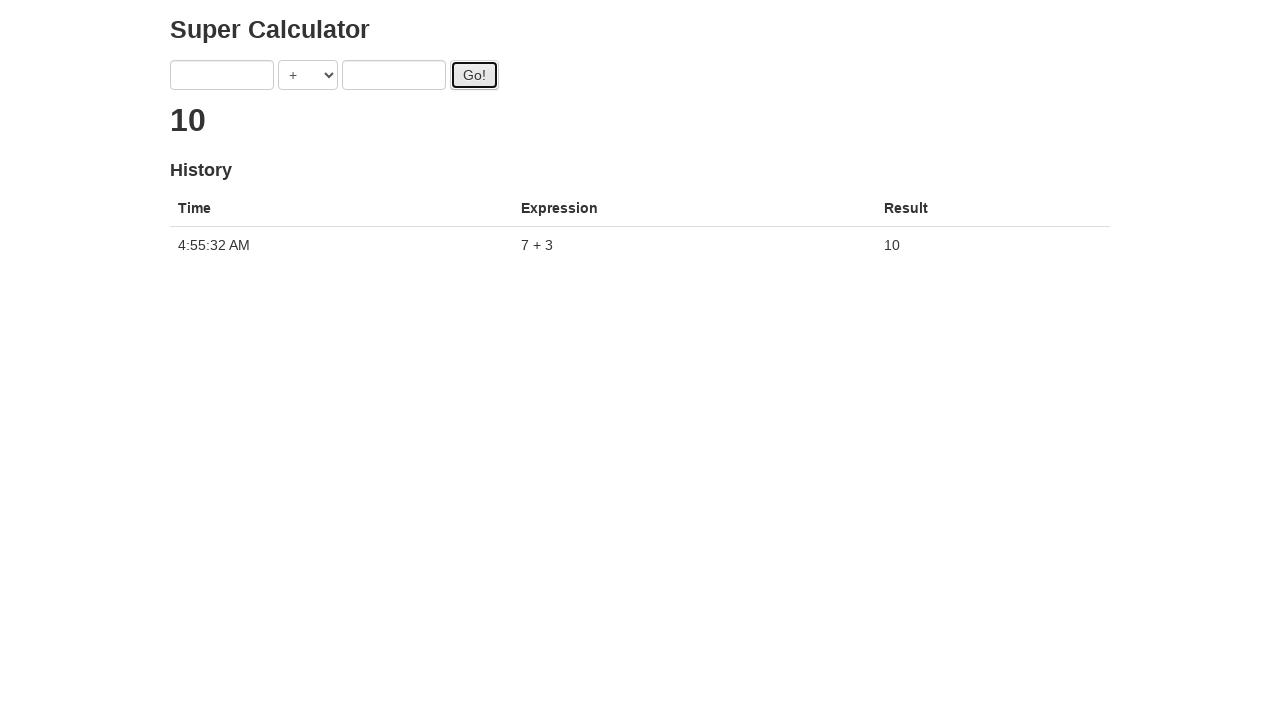